Tests drag and drop functionality by dragging a source element to a target drop zone using the dragTo method

Starting URL: https://testautomationpractice.blogspot.com/

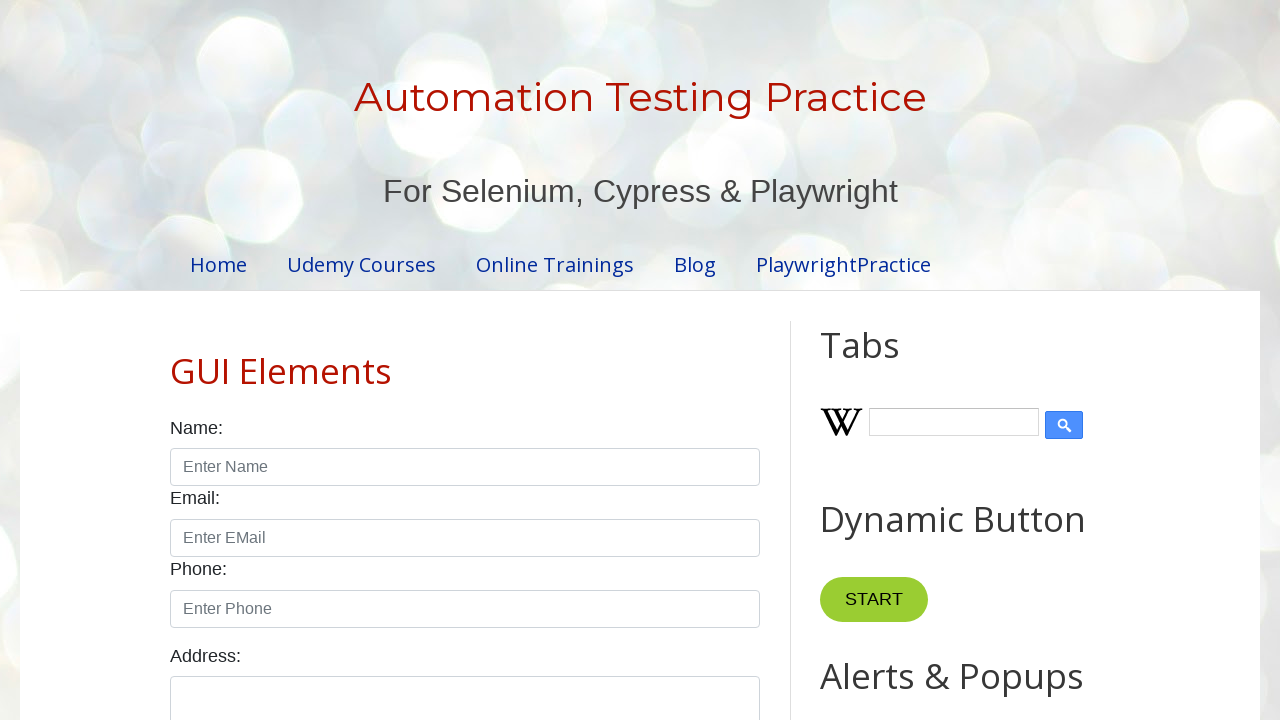

Located source draggable element
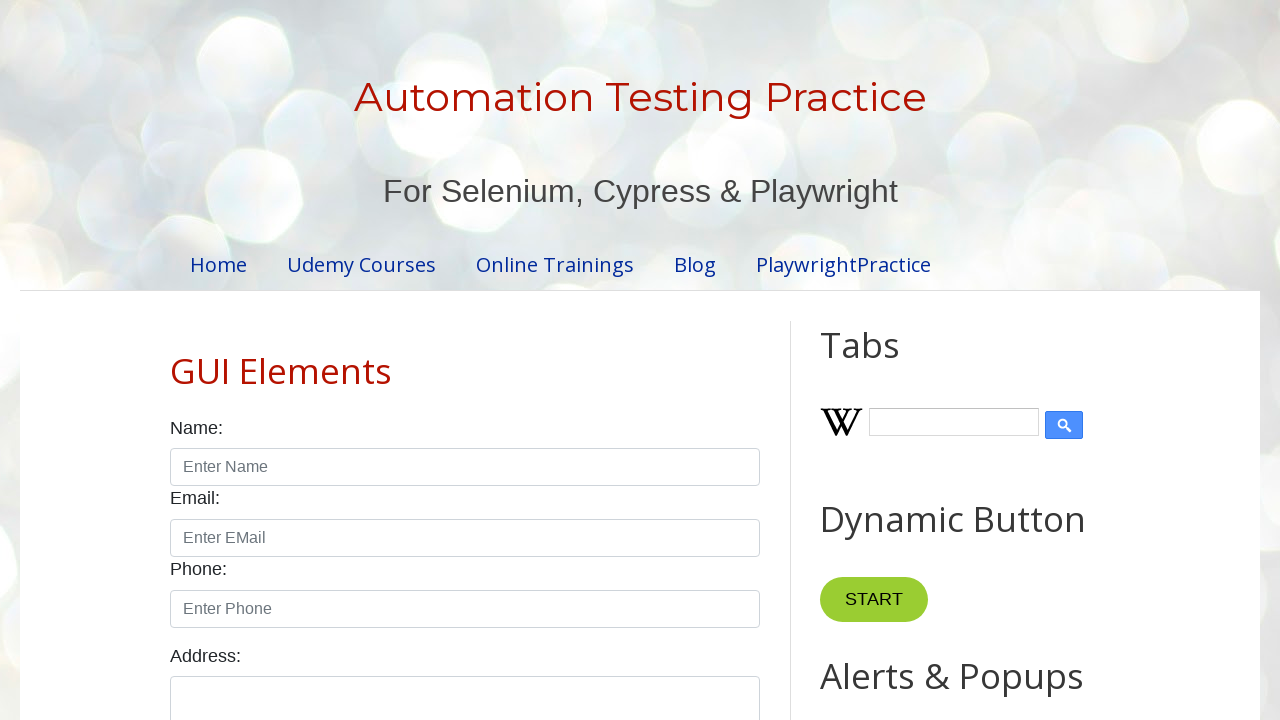

Located target droppable element
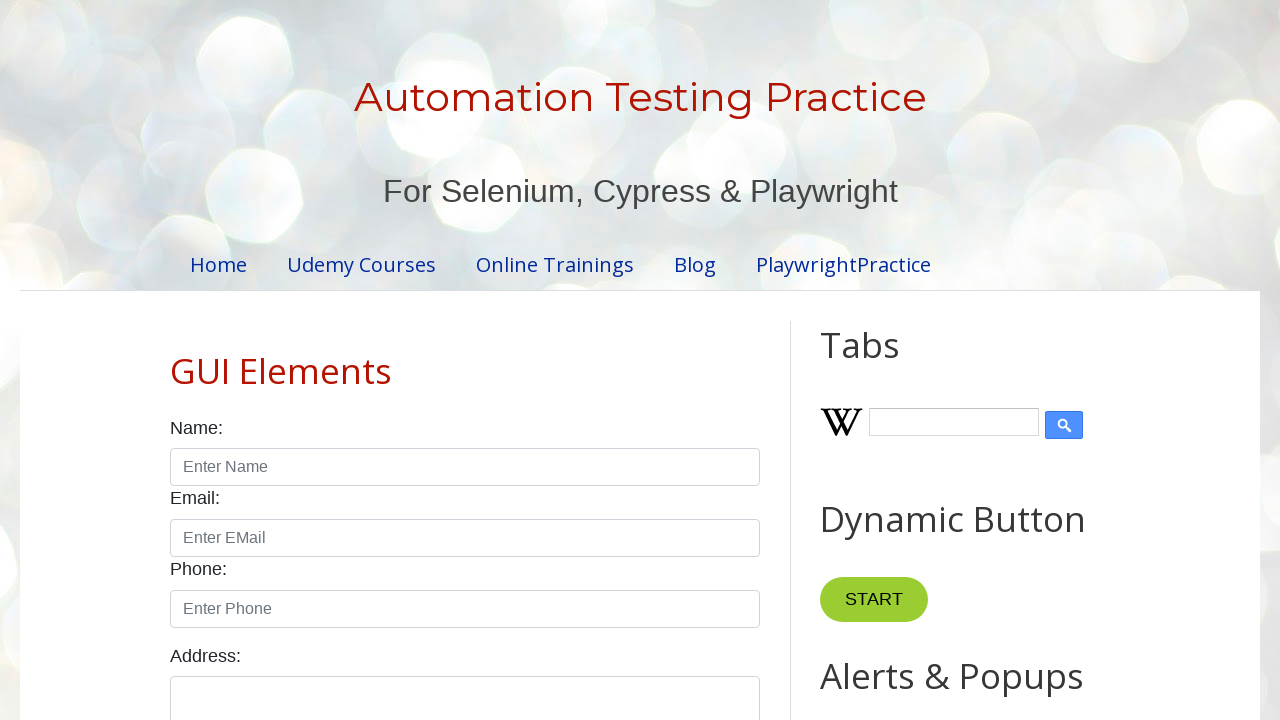

Dragged source element to target drop zone at (1015, 386)
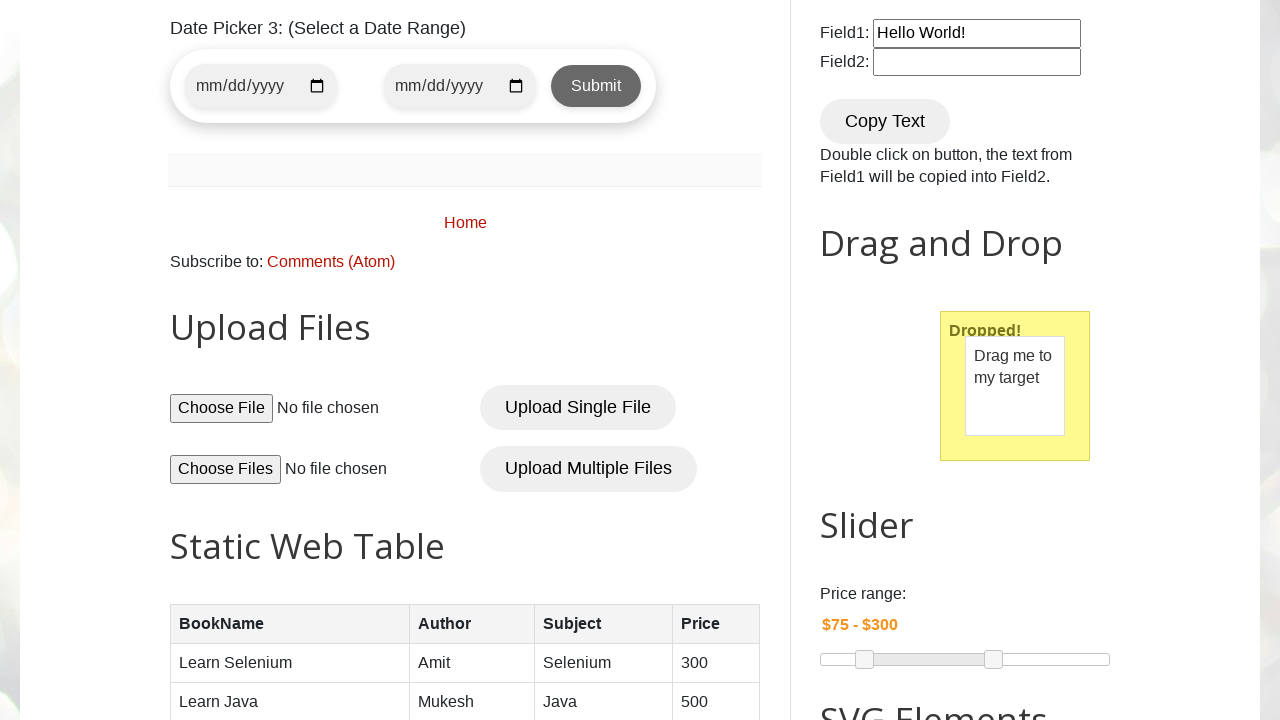

Drop action completed and confirmation message appeared
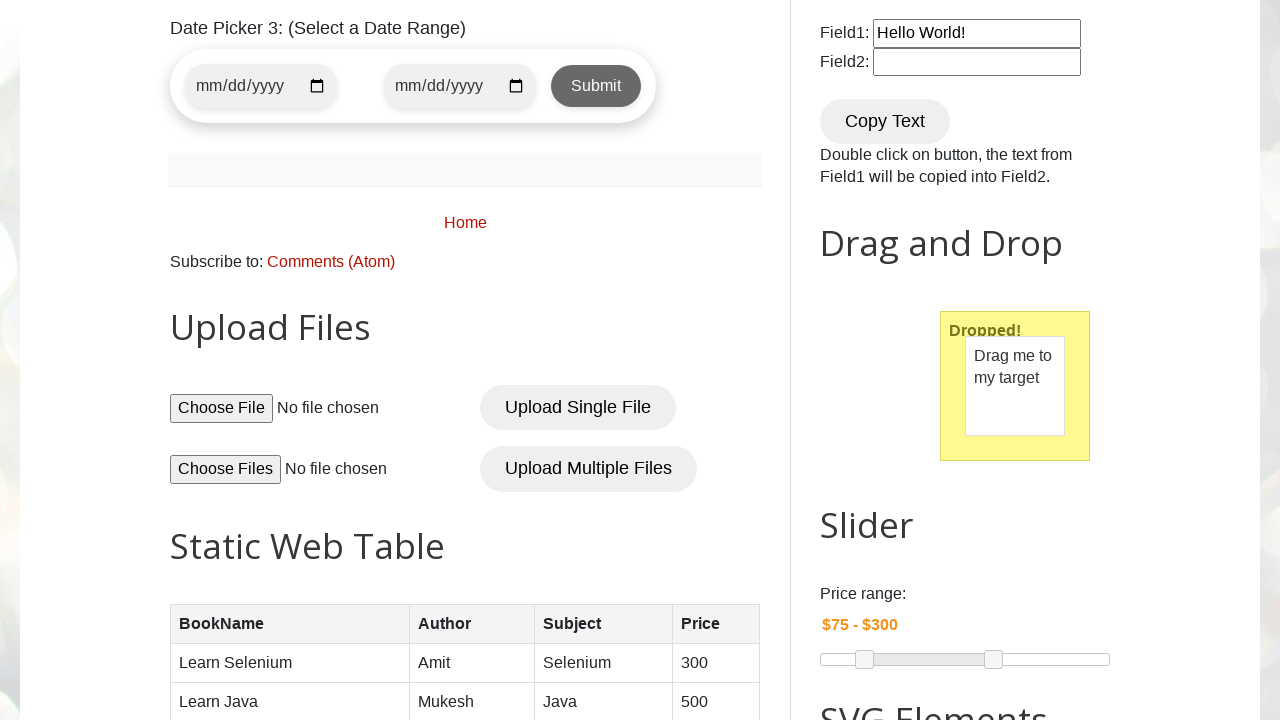

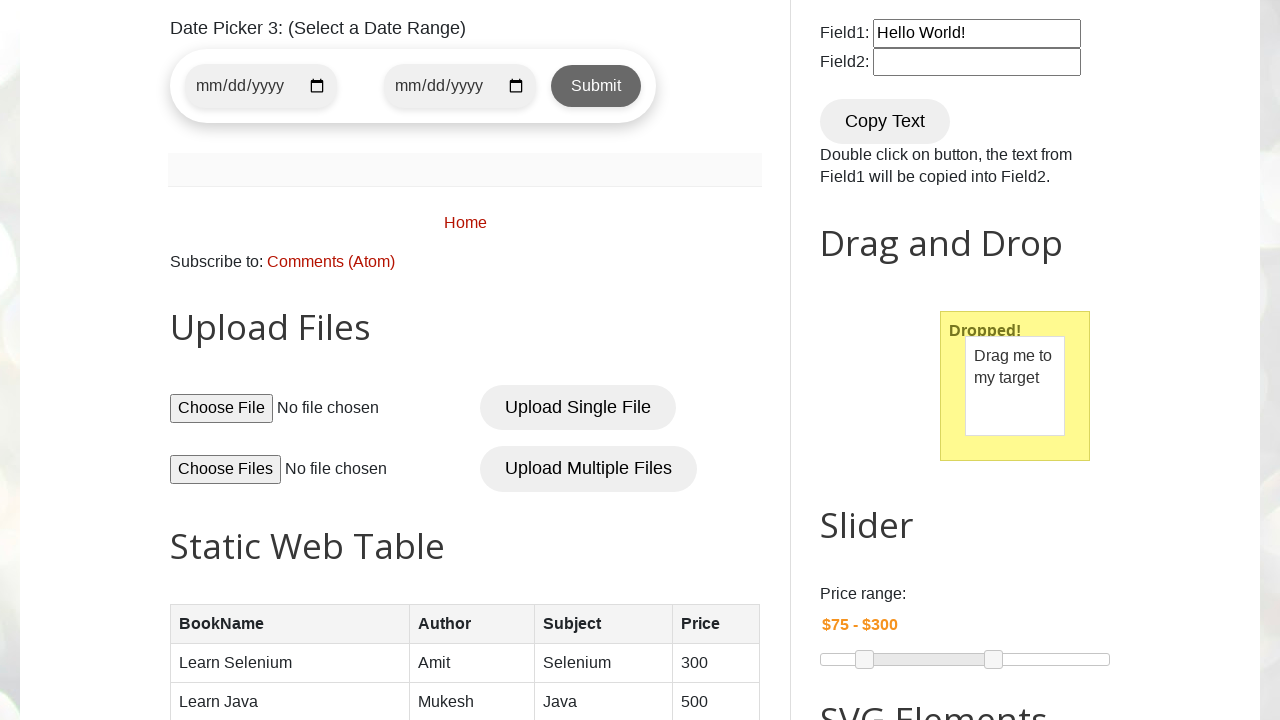